Tests checkbox functionality by clicking on a checkbox and verifying its state (displayed, enabled, selected)

Starting URL: https://rahulshettyacademy.com/AutomationPractice/

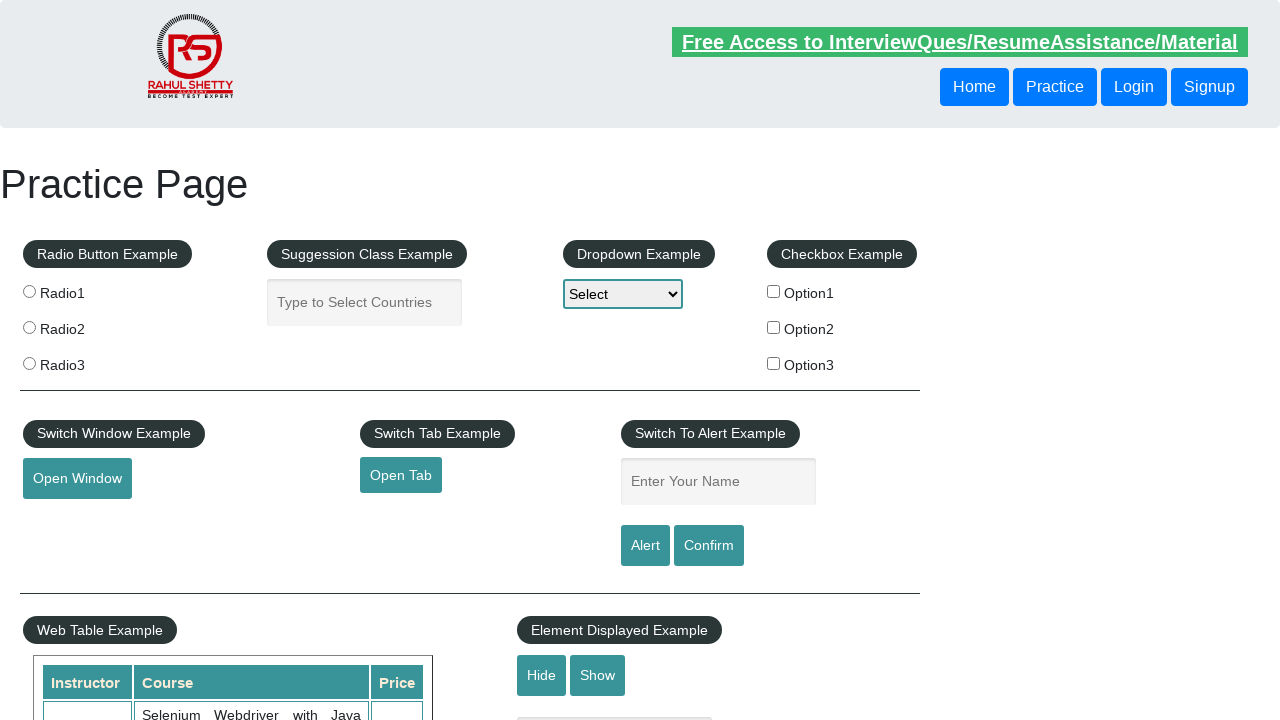

Navigated to AutomationPractice test page
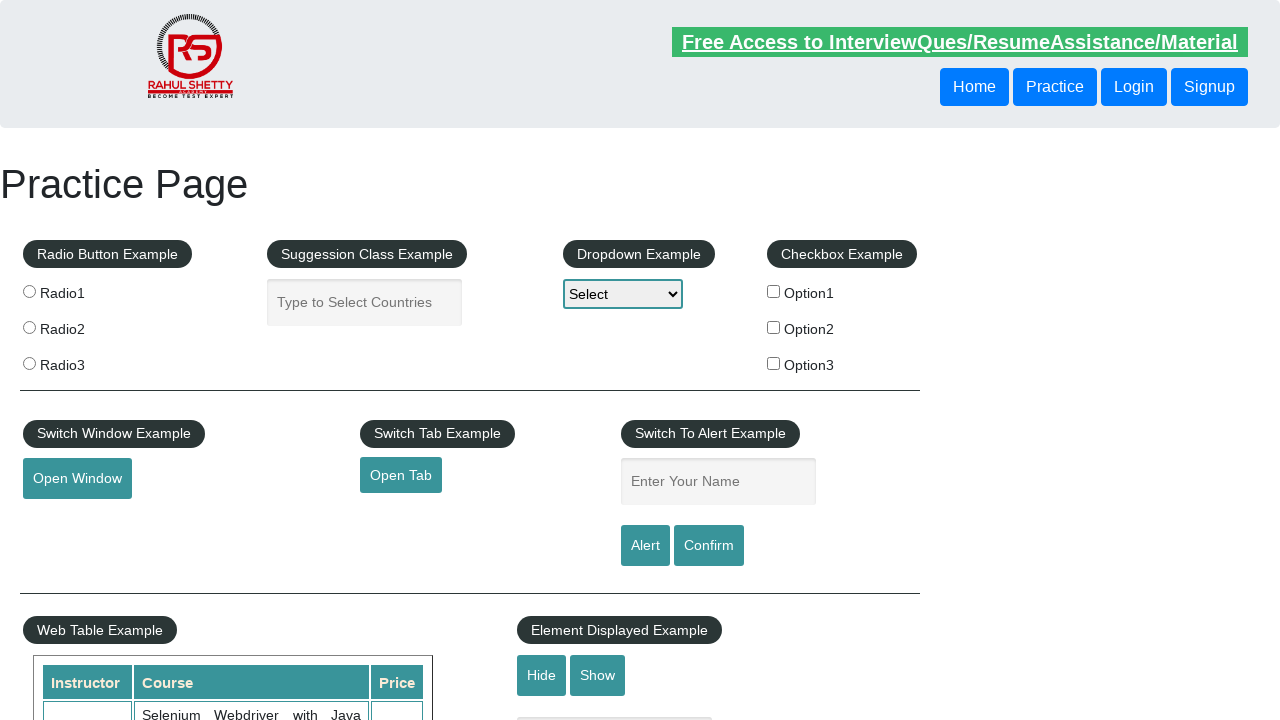

Clicked on the first checkbox option at (774, 291) on input[name='checkBoxOption1']
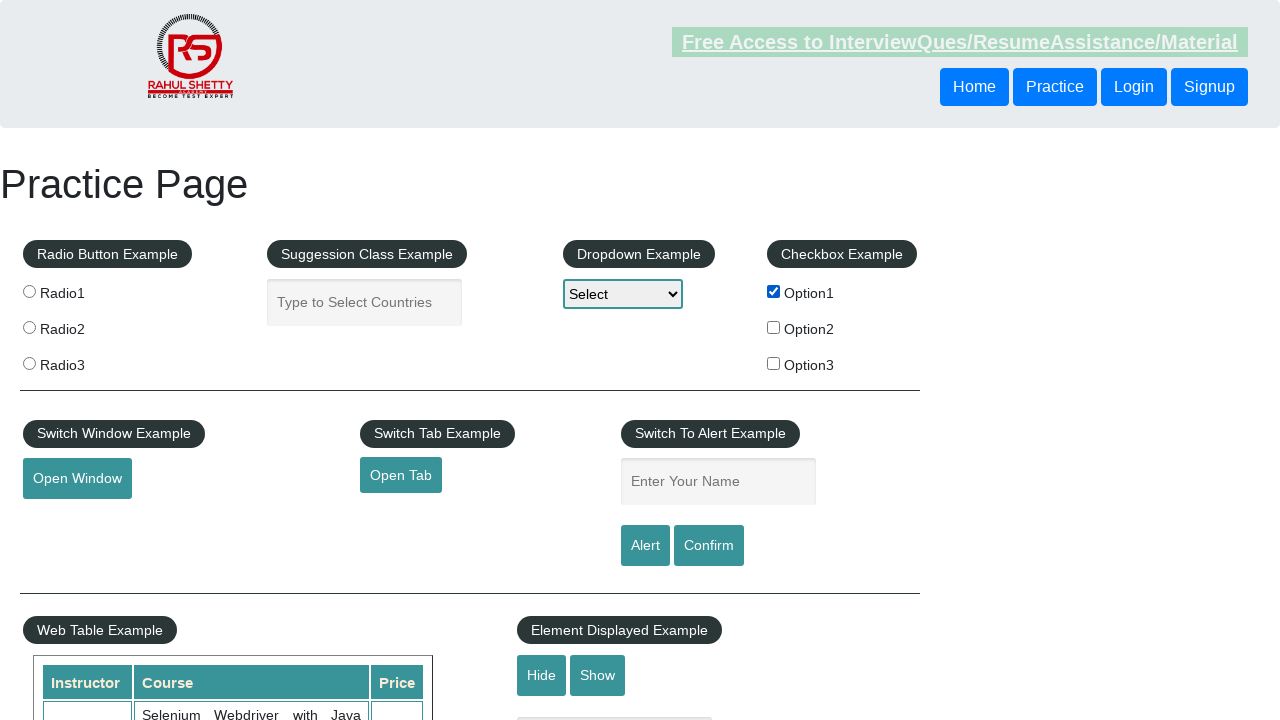

Located the first checkbox element
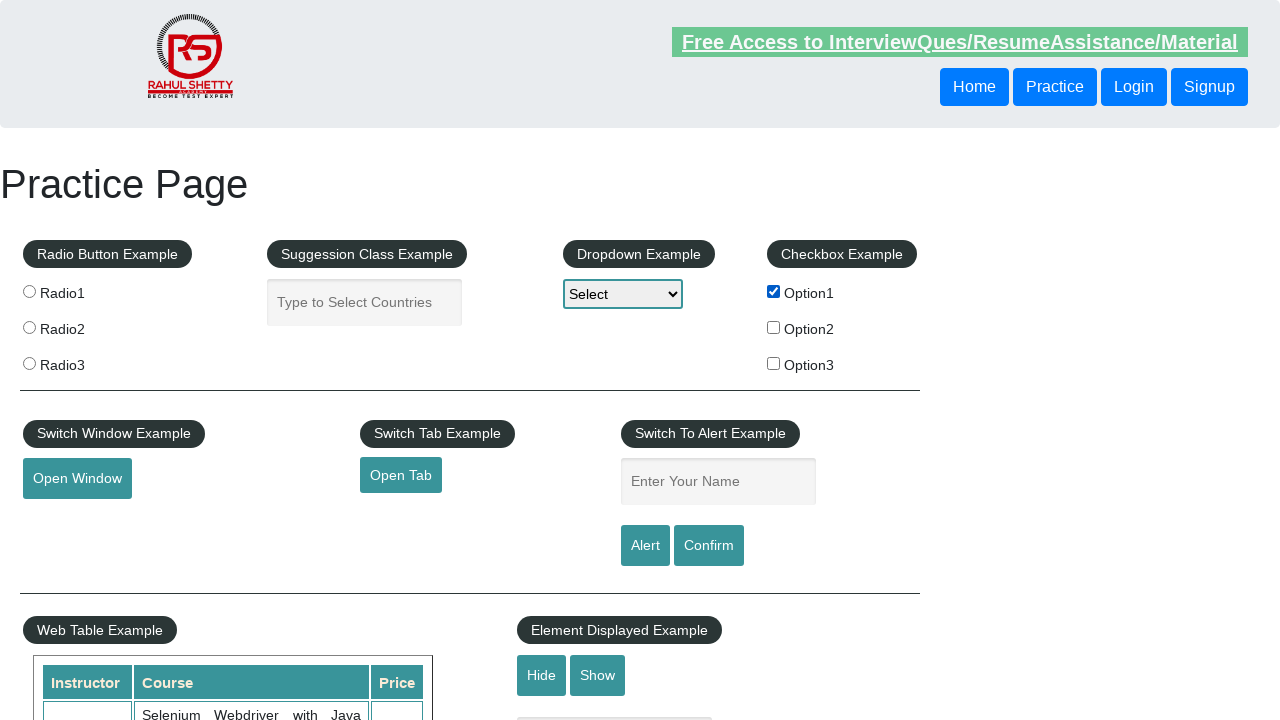

Checkbox is visible
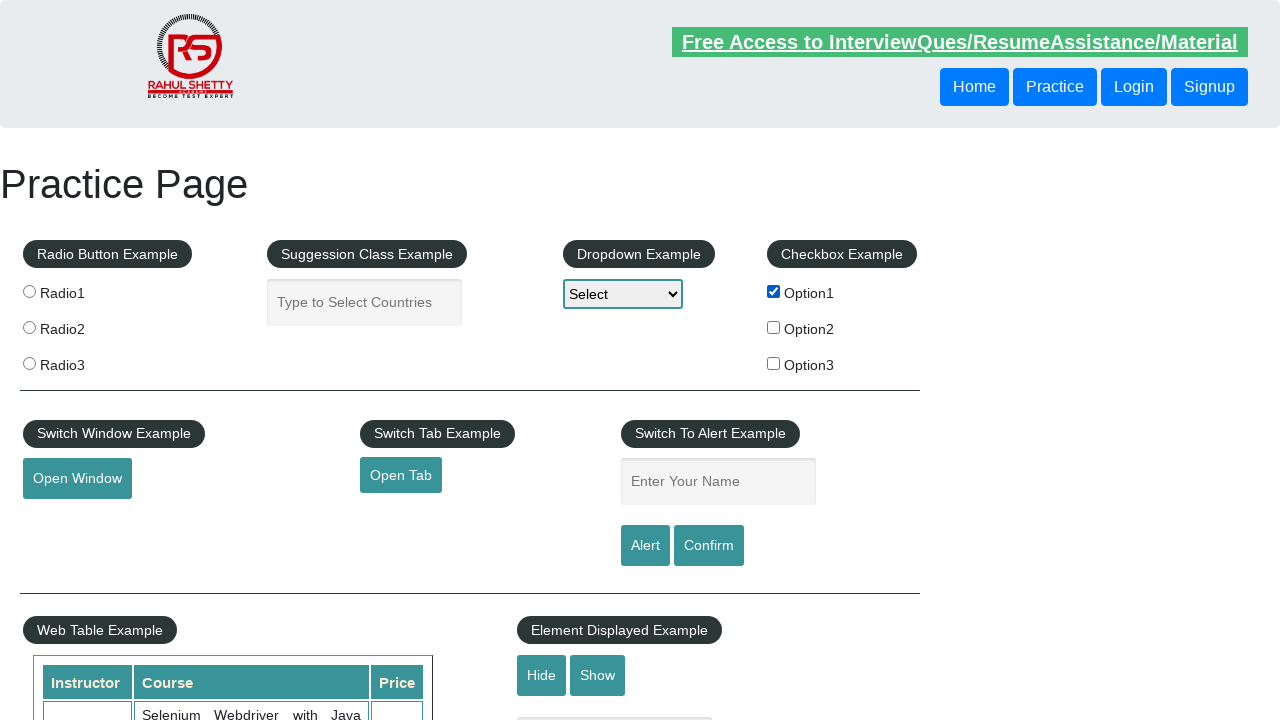

Verified checkbox is displayed
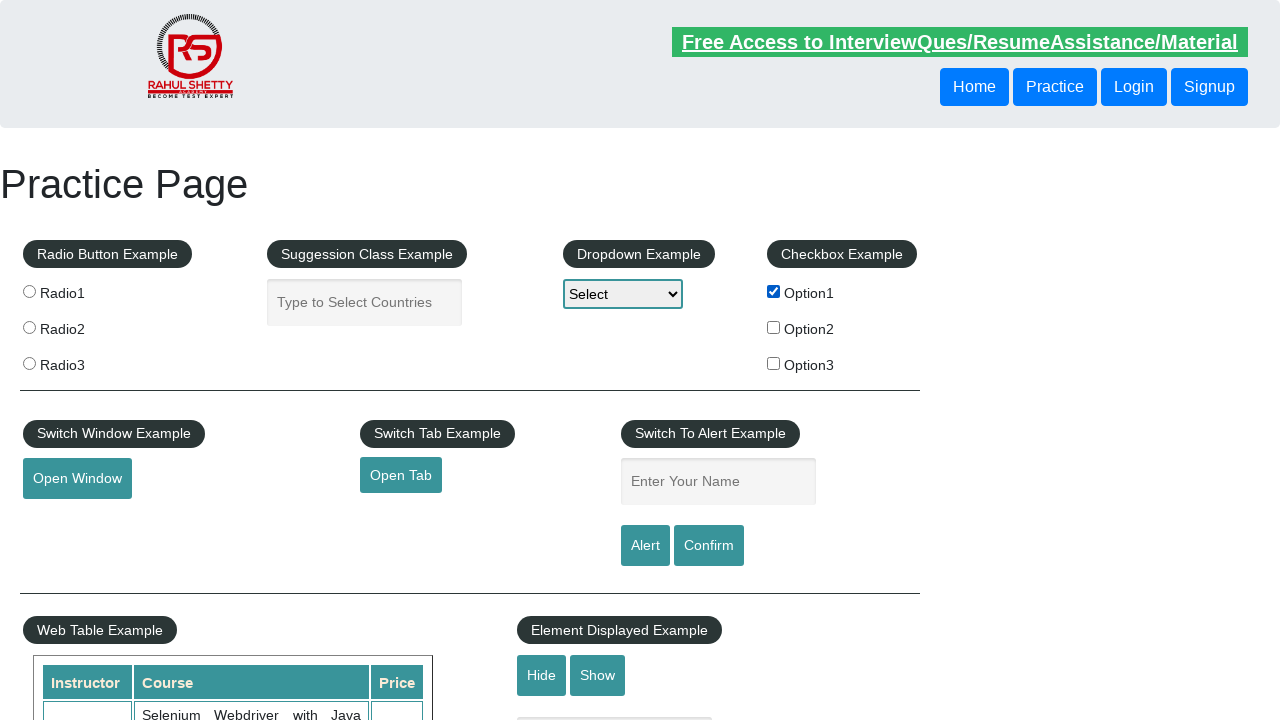

Verified checkbox is enabled
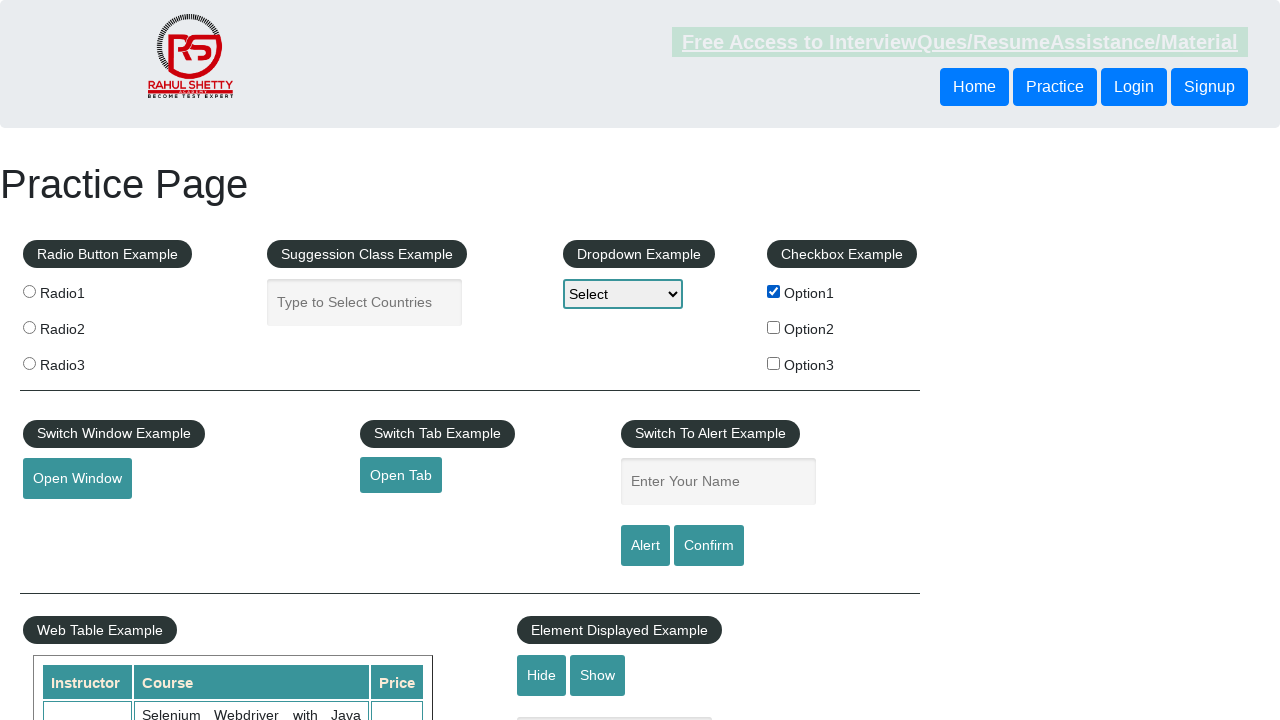

Verified checkbox is selected/checked
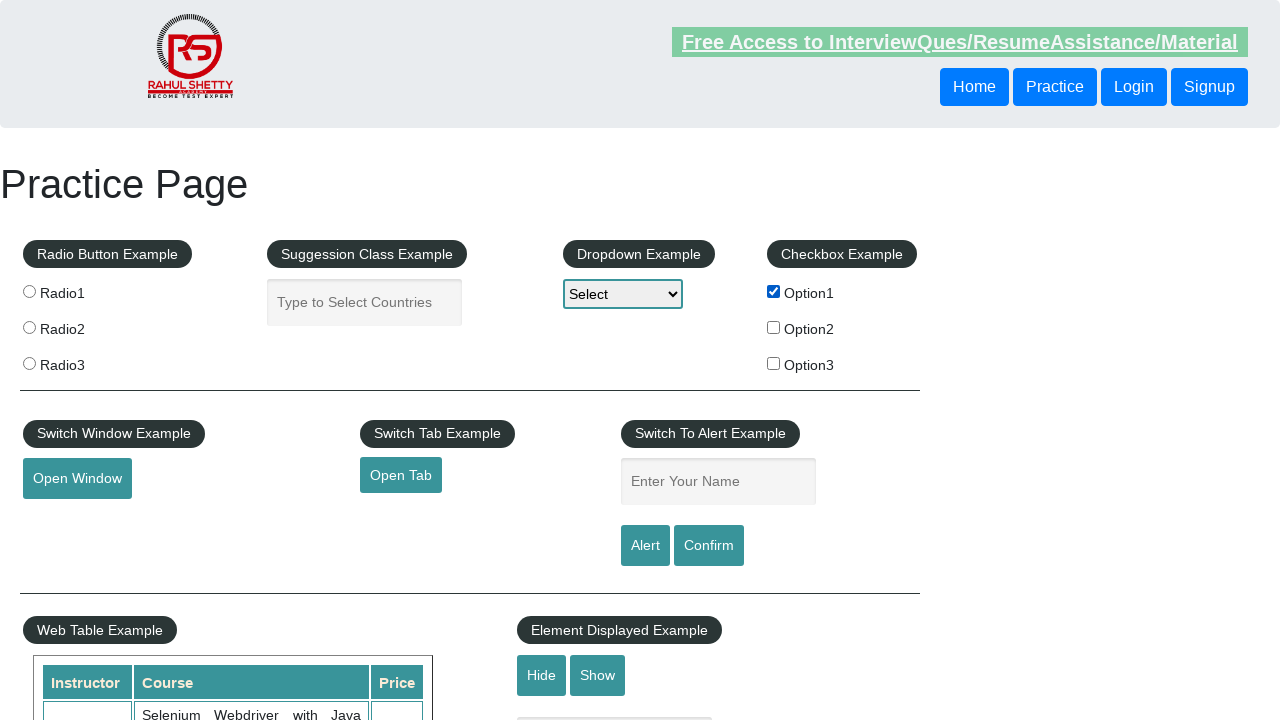

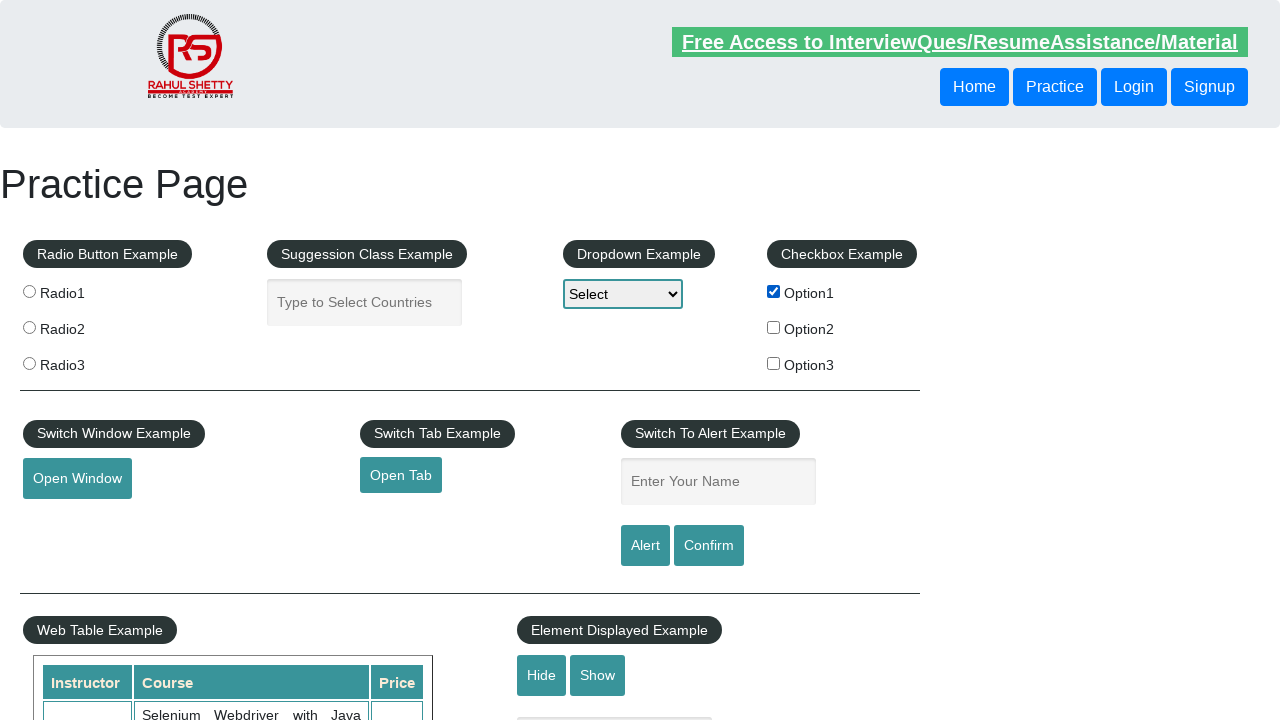